Tests the demo automation site by entering an email address and clicking the enter button to navigate to the registration page, then verifies the page title is "Register".

Starting URL: http://demo.automationtesting.in/Index.html

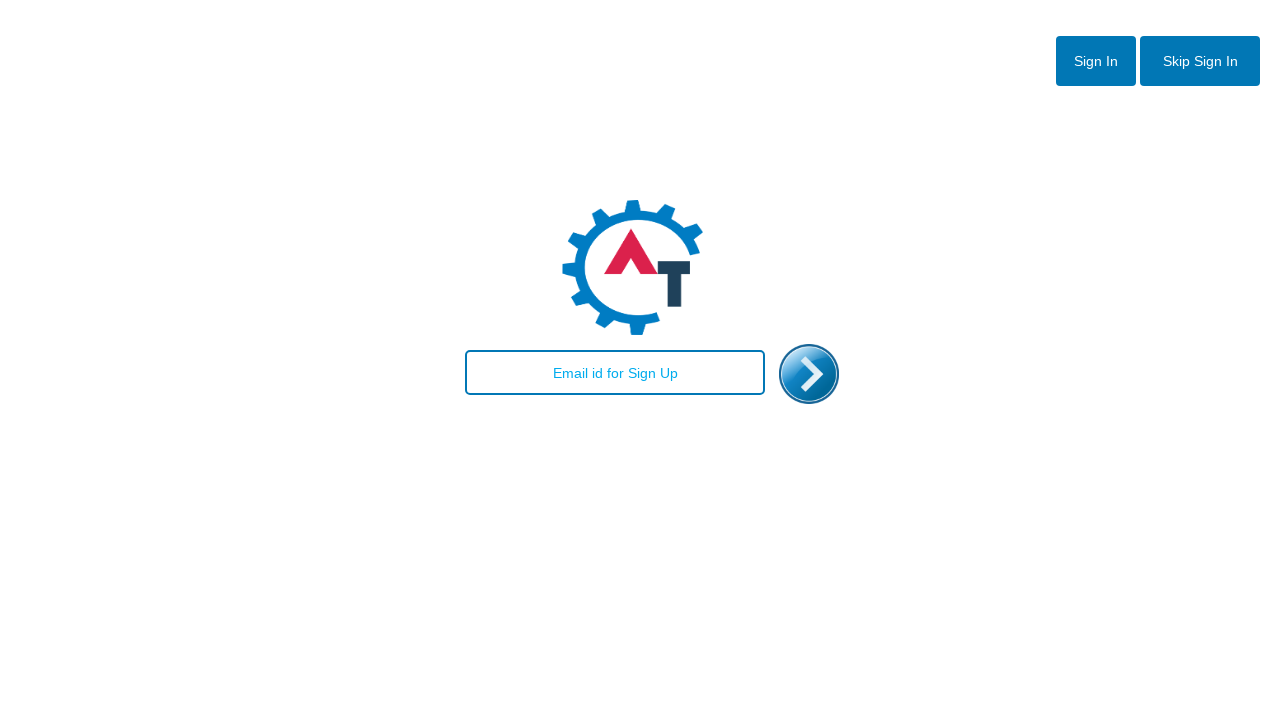

Filled email field with 'johnsmith@testmail.com' on #email
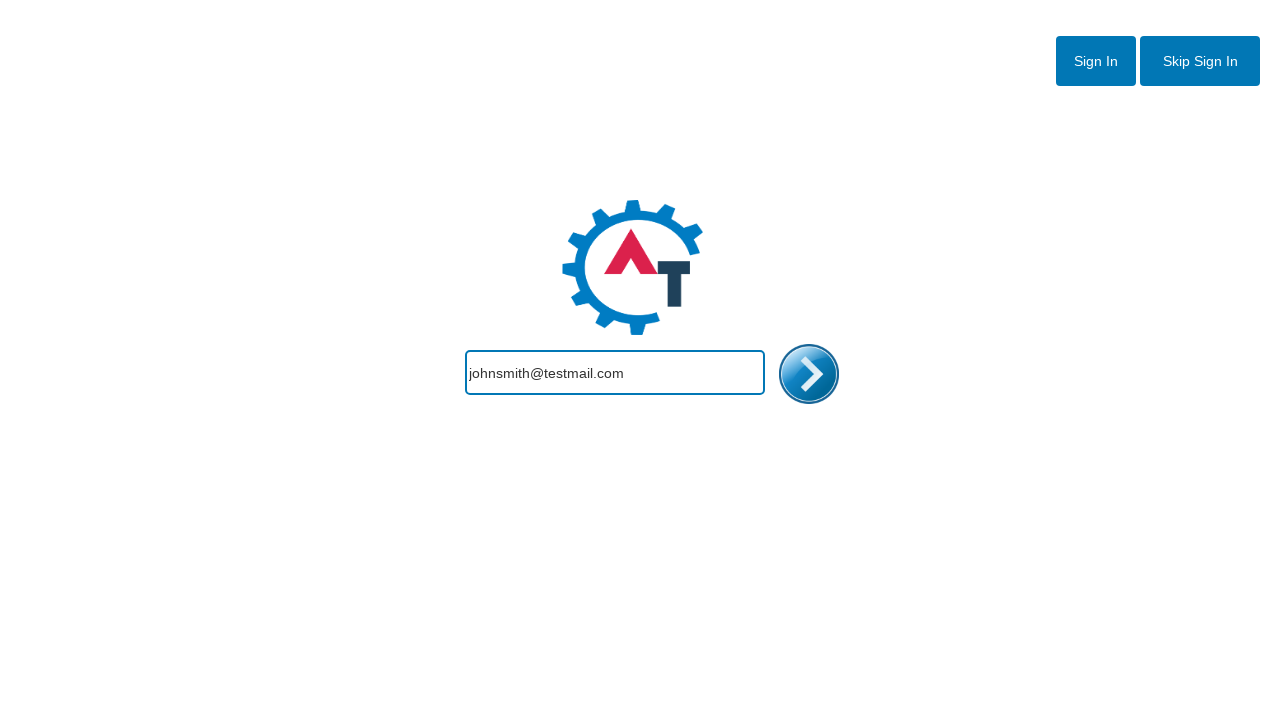

Clicked enter button to navigate to registration page at (809, 374) on #enterimg
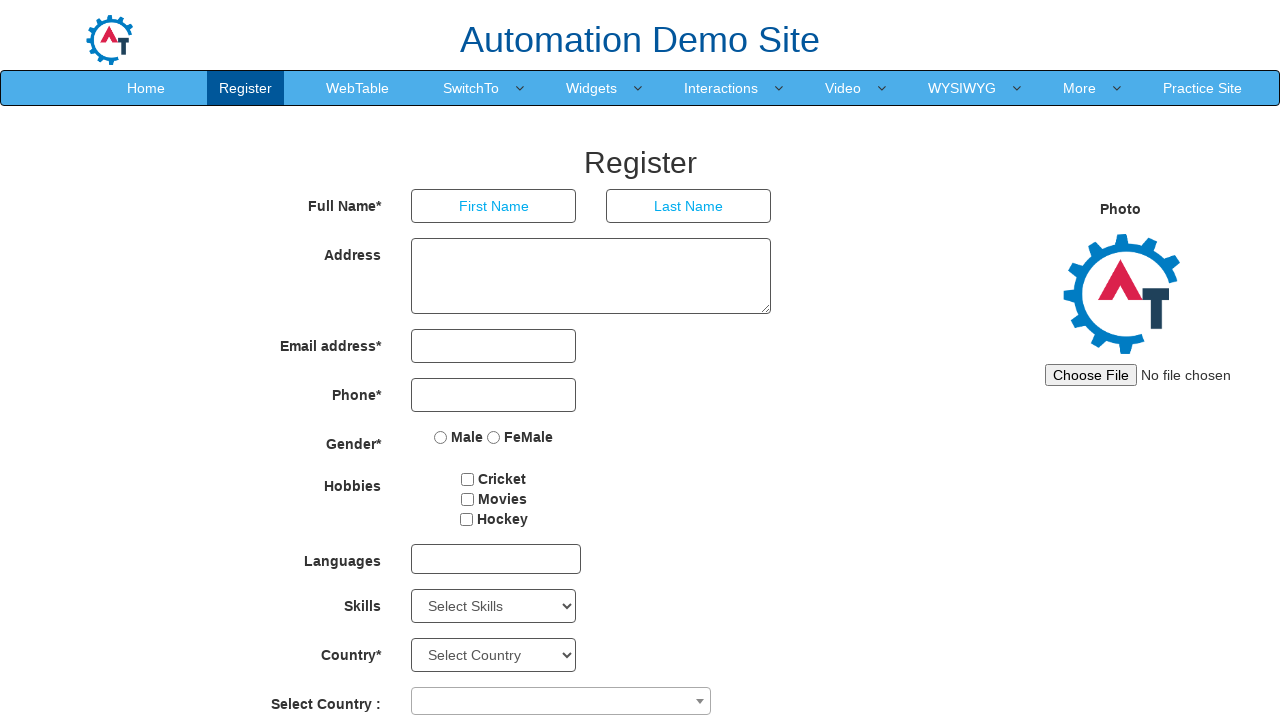

Page loaded and DOM content ready
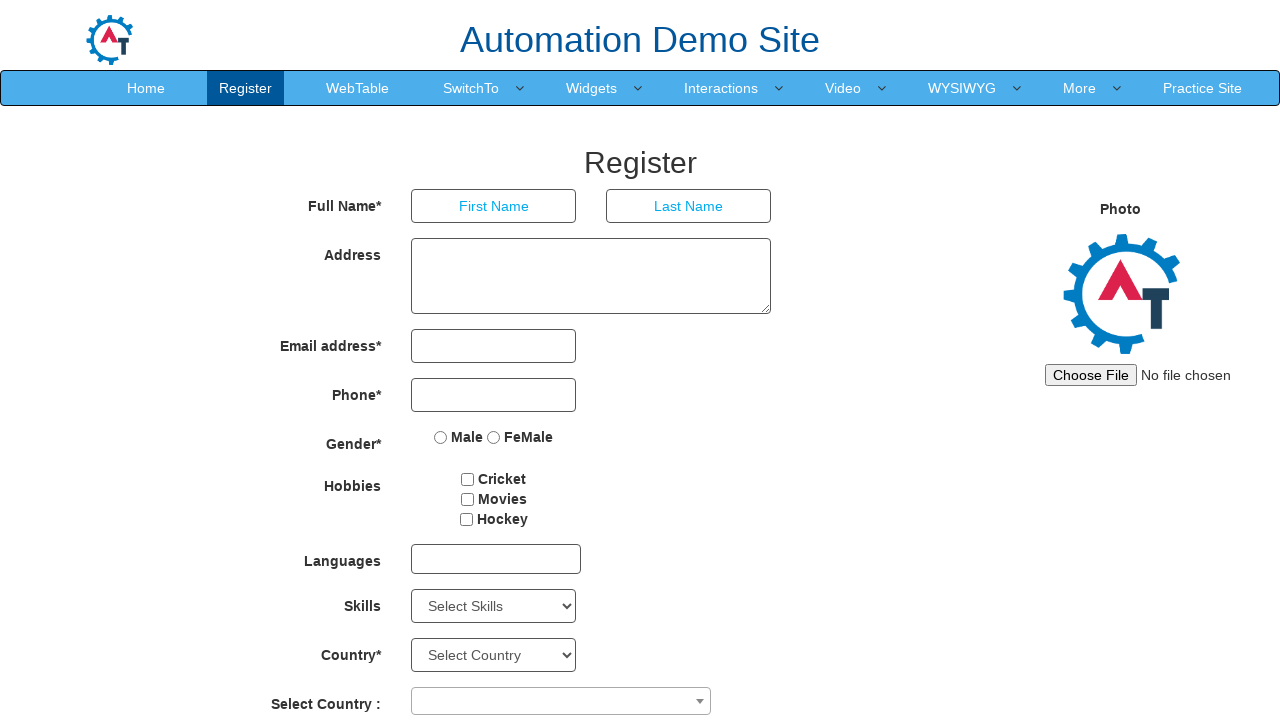

Verified page title is 'Register'
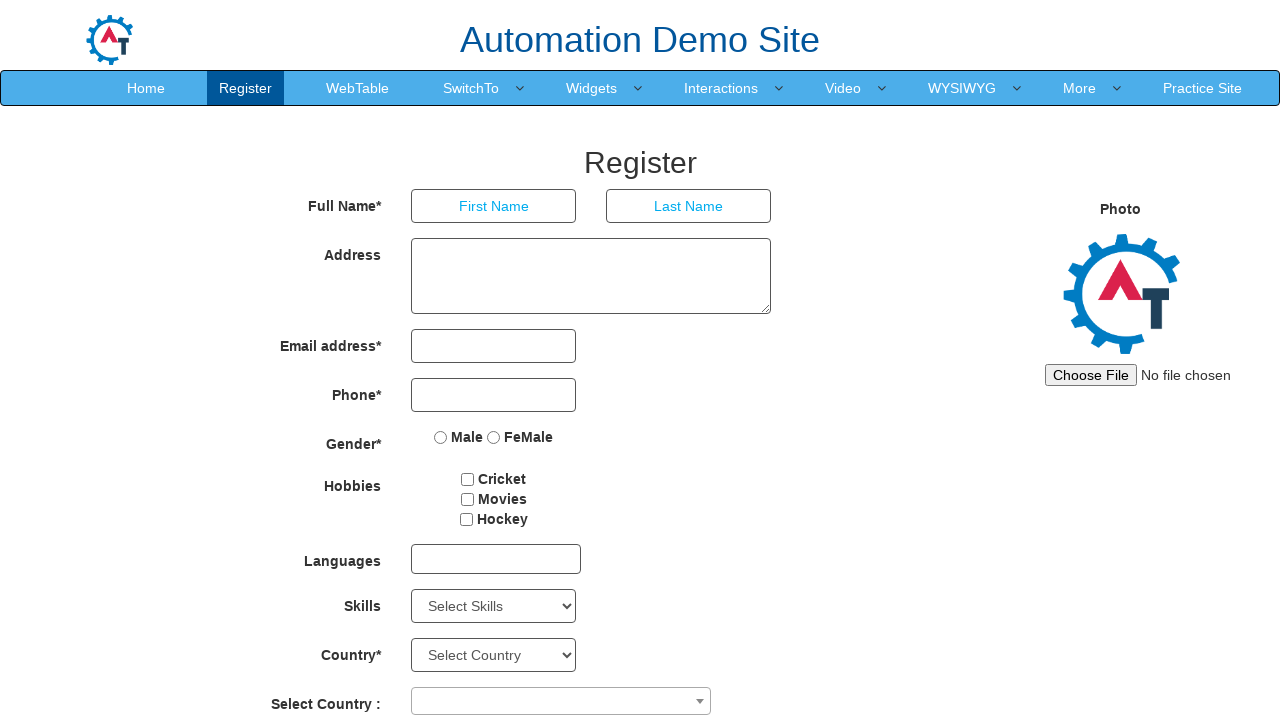

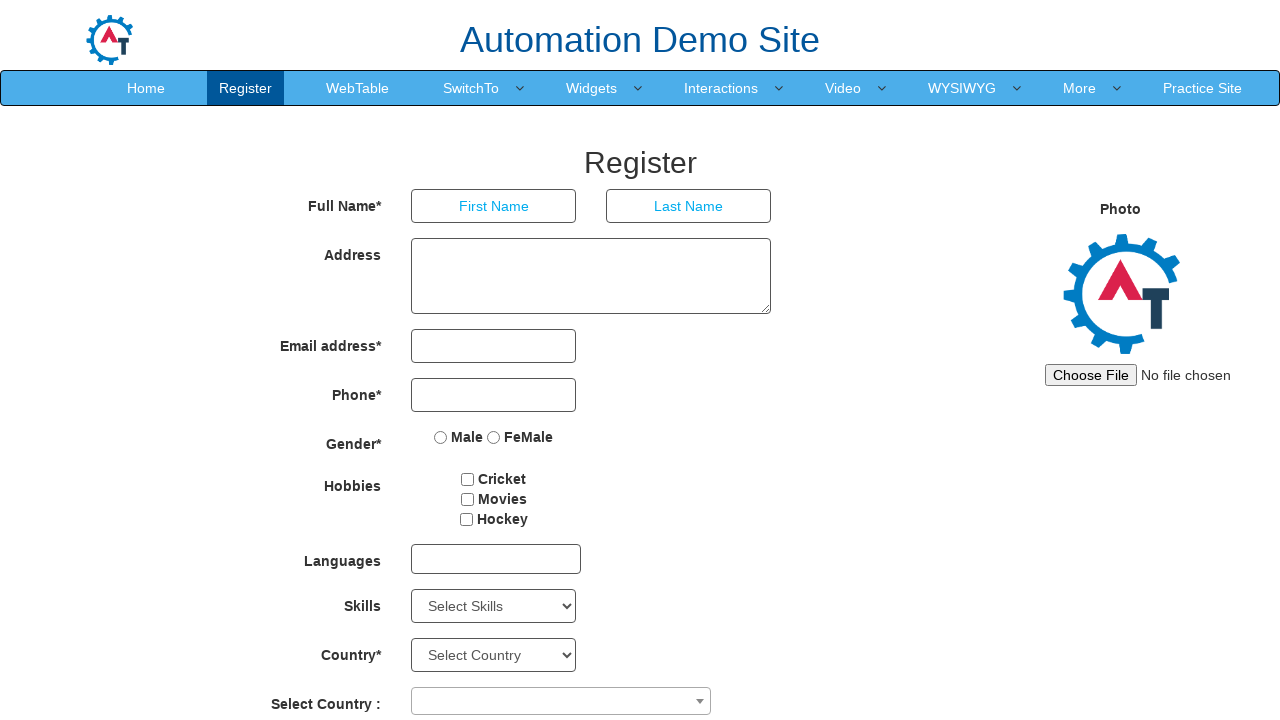